Tests checkbox functionality by checking the selection state of a checkbox, clicking it, and verifying the state change

Starting URL: https://rahulshettyacademy.com/dropdownsPractise/

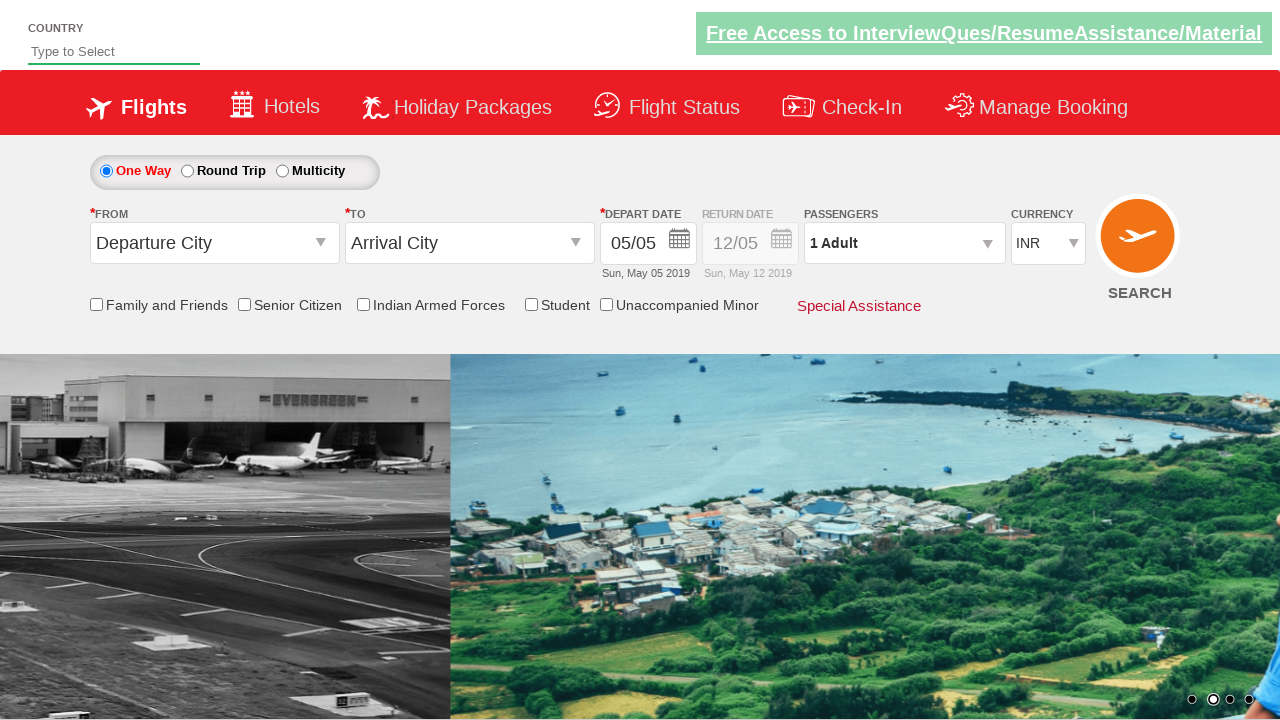

Checked initial state of friends and family checkbox
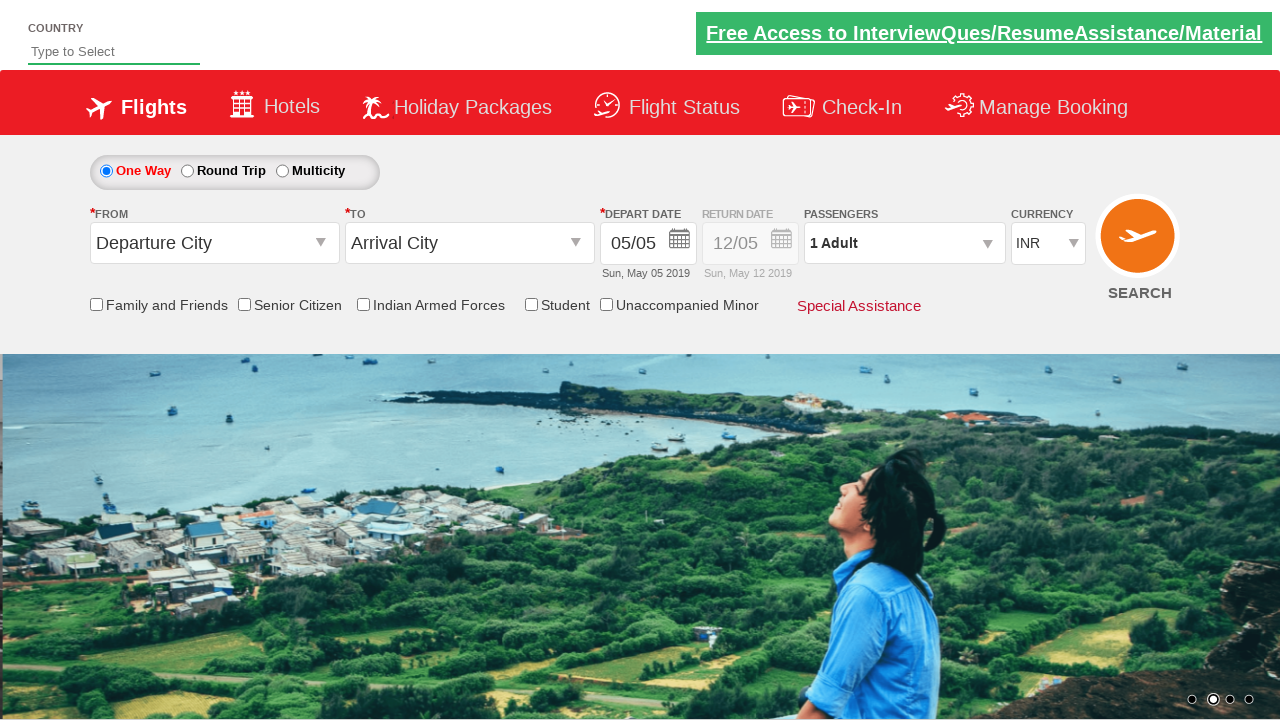

Clicked on friends and family checkbox at (96, 304) on #ctl00_mainContent_chk_friendsandfamily
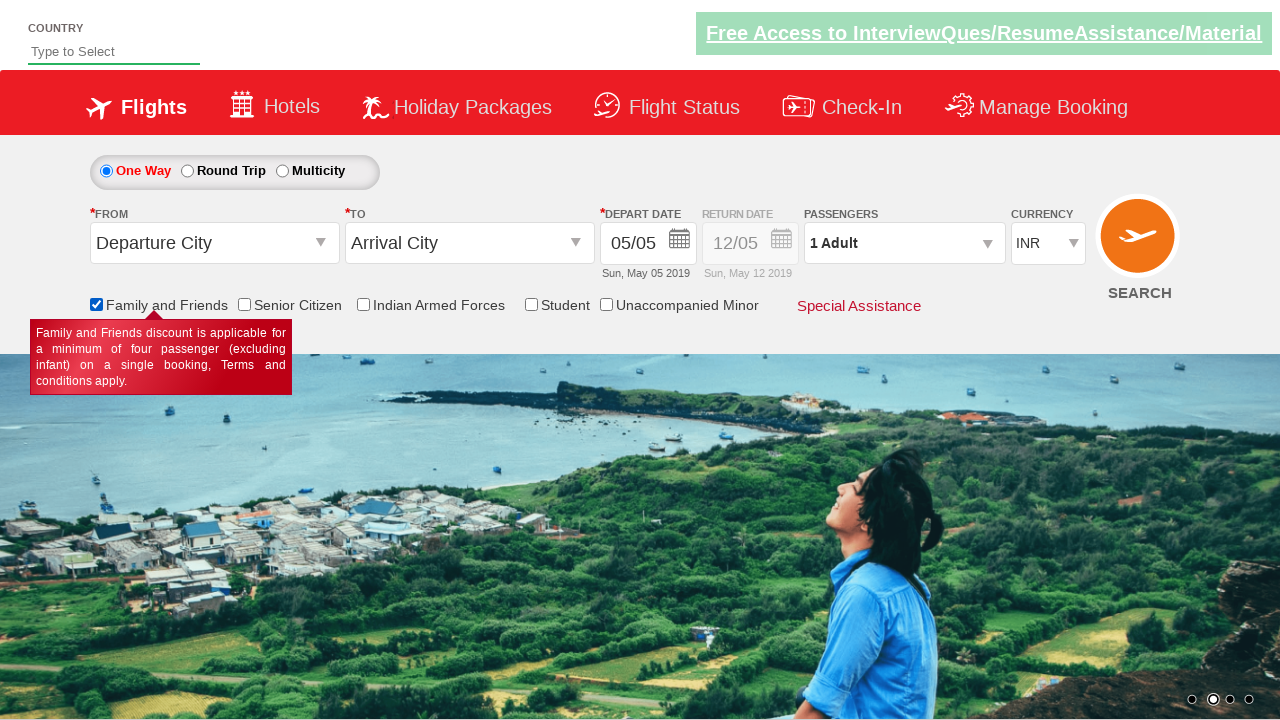

Verified checkbox state changed after clicking
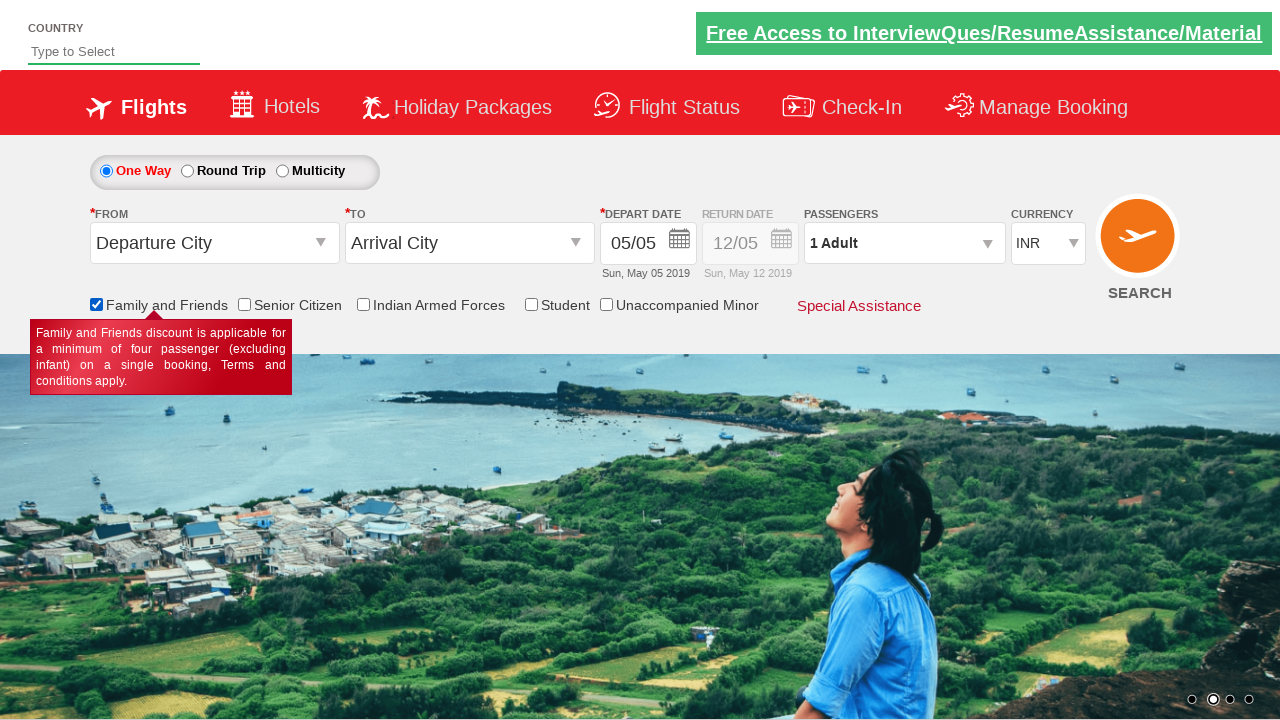

Retrieved total count of checkboxes on the page
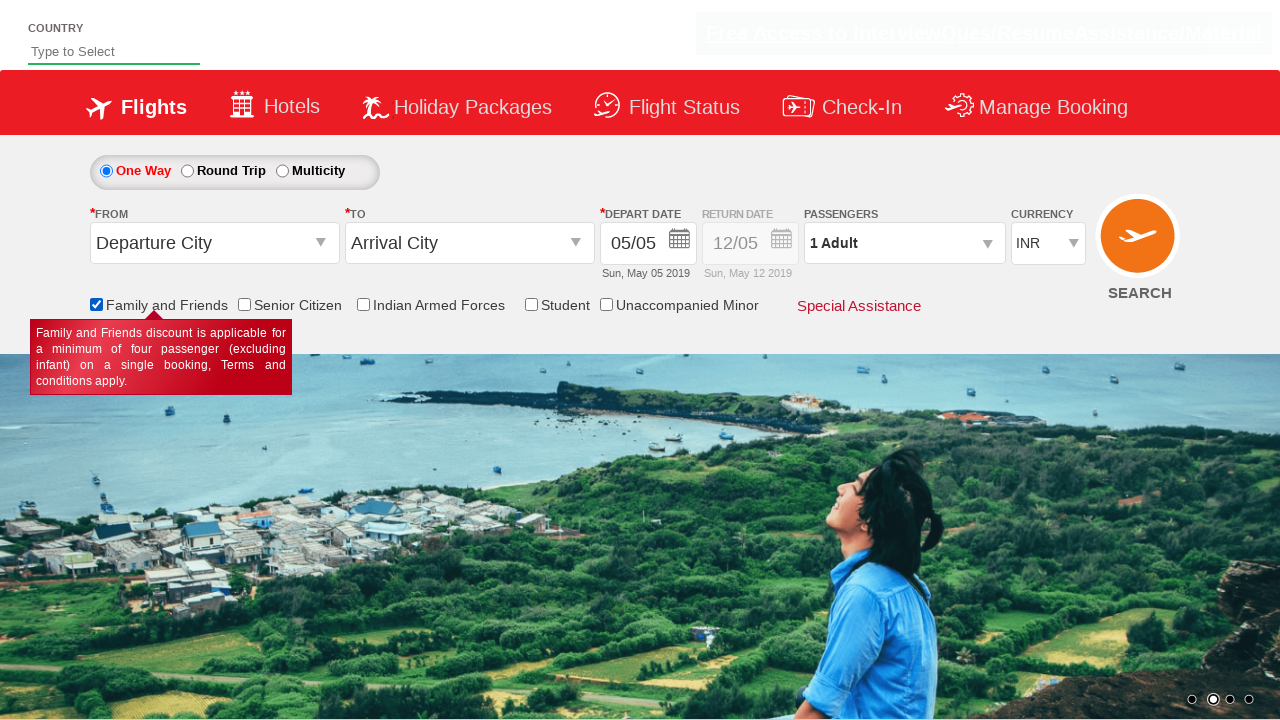

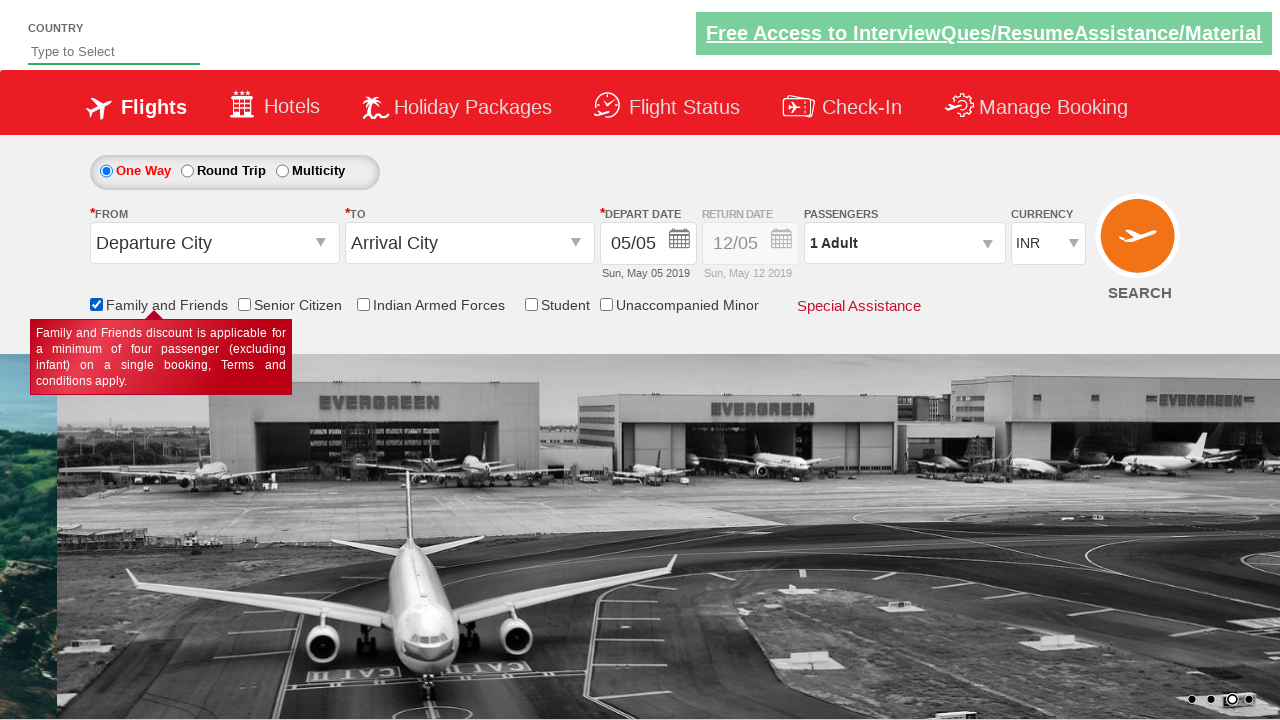